Tests clicking on a link that opens a popup window on a test blog page to verify popup functionality

Starting URL: https://omayo.blogspot.com/

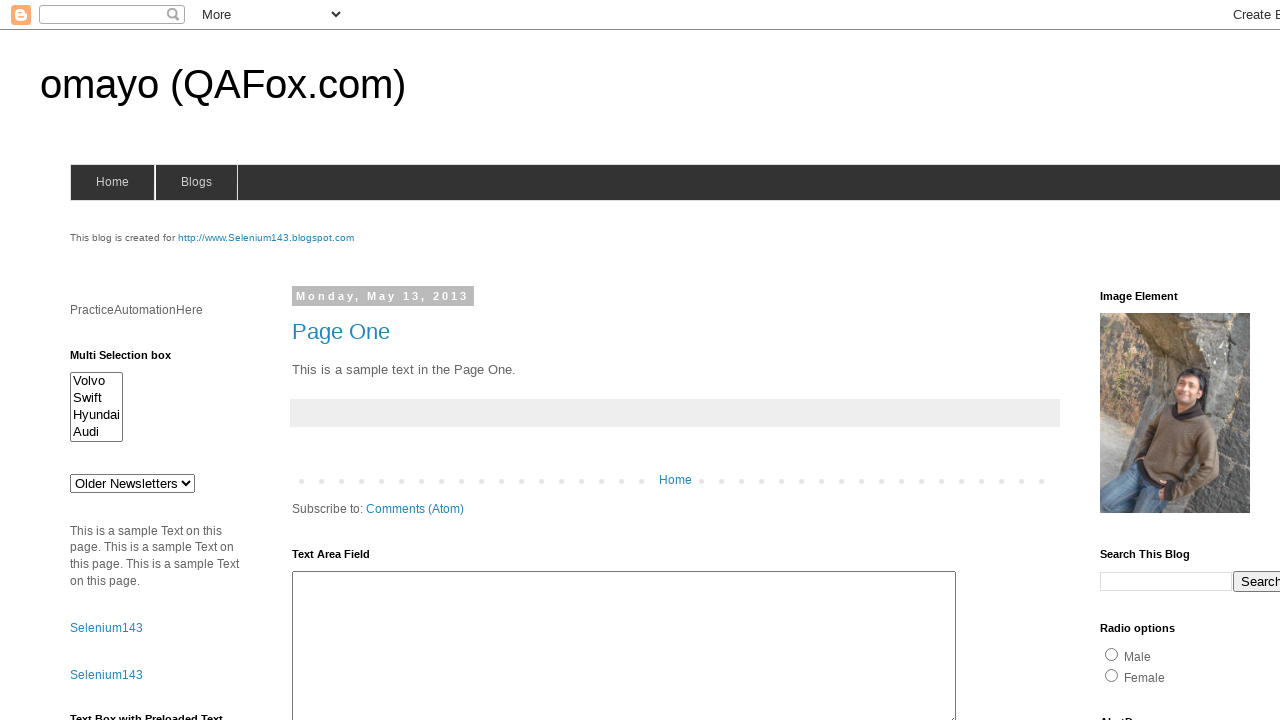

Clicked on 'Open a popup window' link at (132, 360) on text=Open a popup window
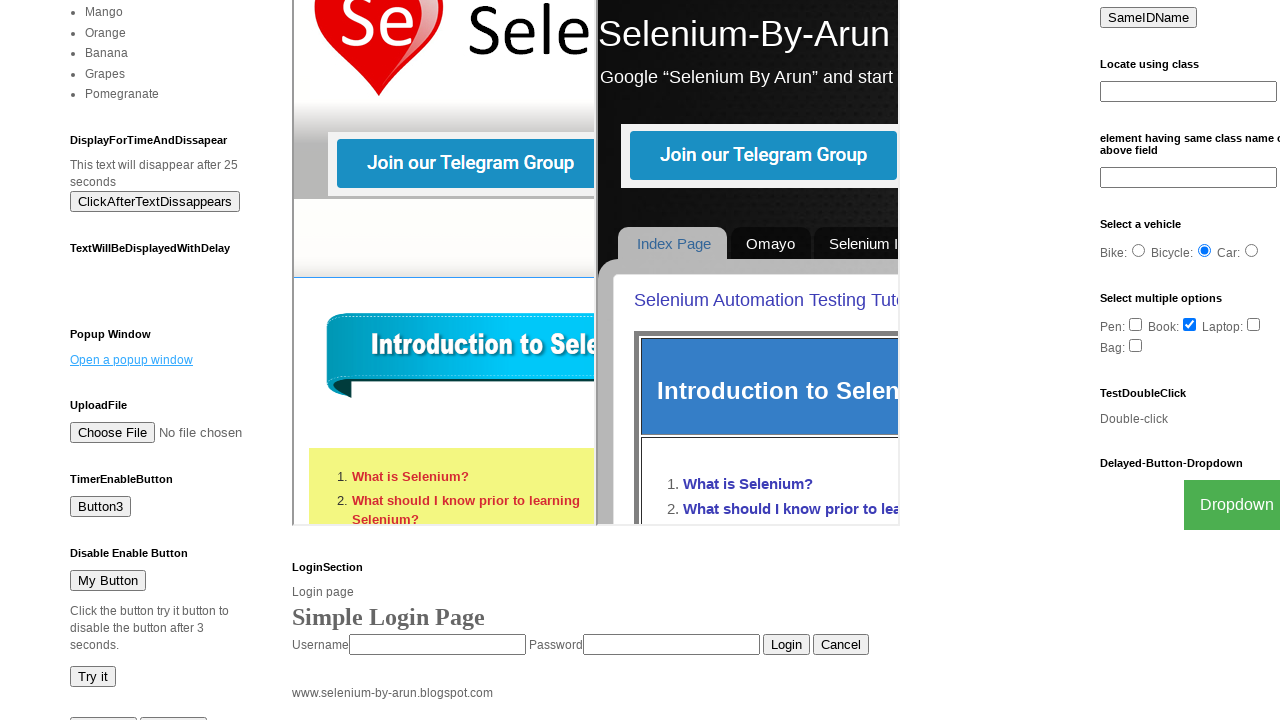

Waited 1000ms for popup window to open
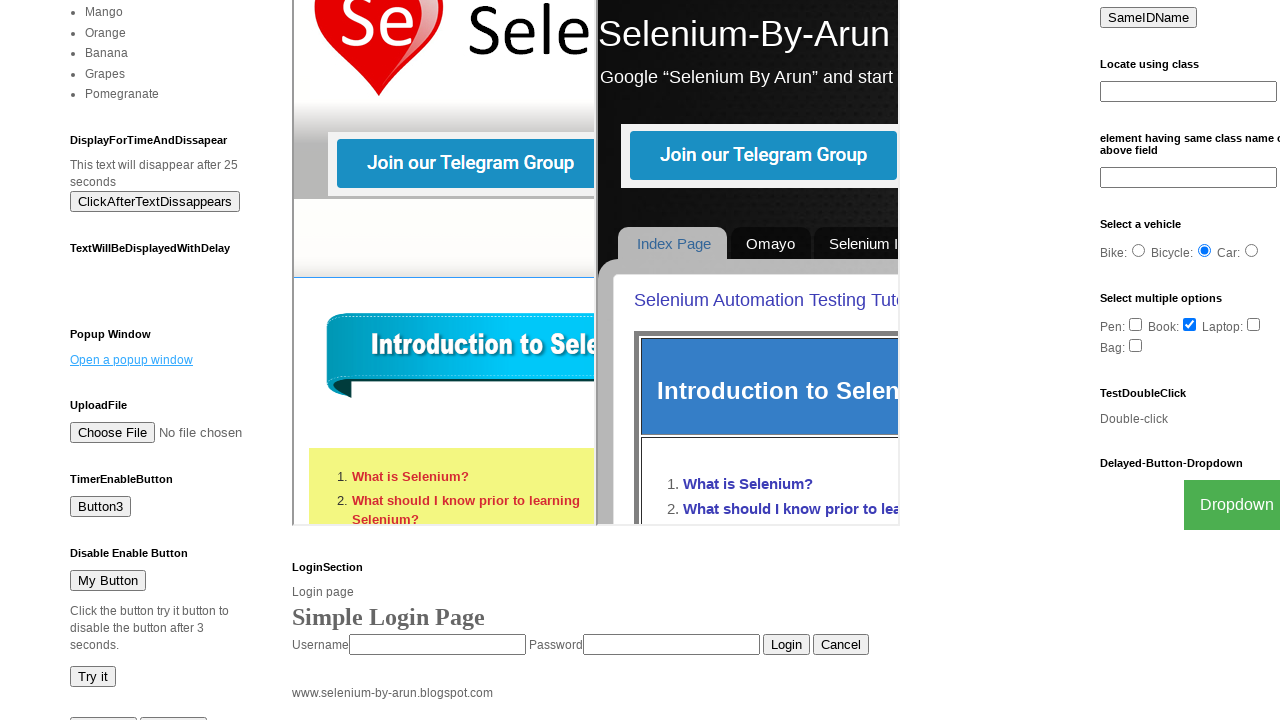

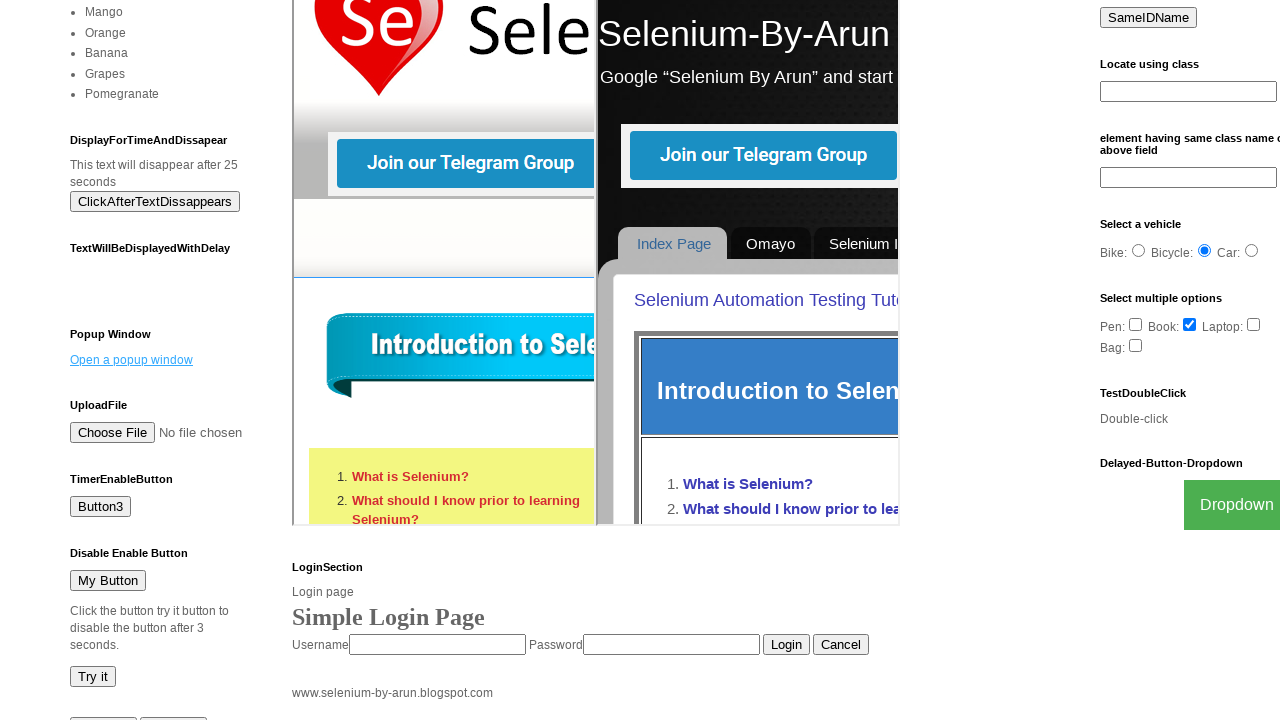